Tests keyboard and mouse actions including drag-and-drop on price range sliders, then opens a new tab to test copy/paste keyboard shortcuts between text areas on a text comparison website.

Starting URL: https://www.jqueryscript.net/demo/Price-Range-Slider-jQuery-UI/

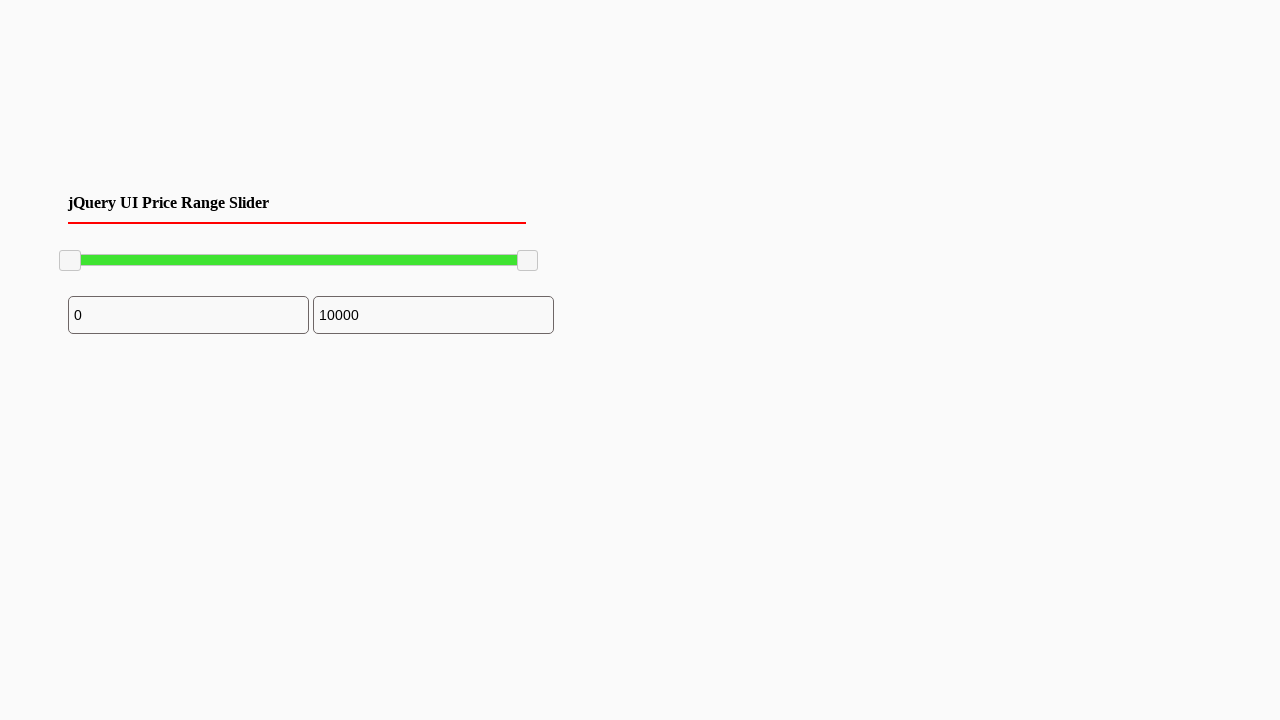

Located minimum price range slider handle
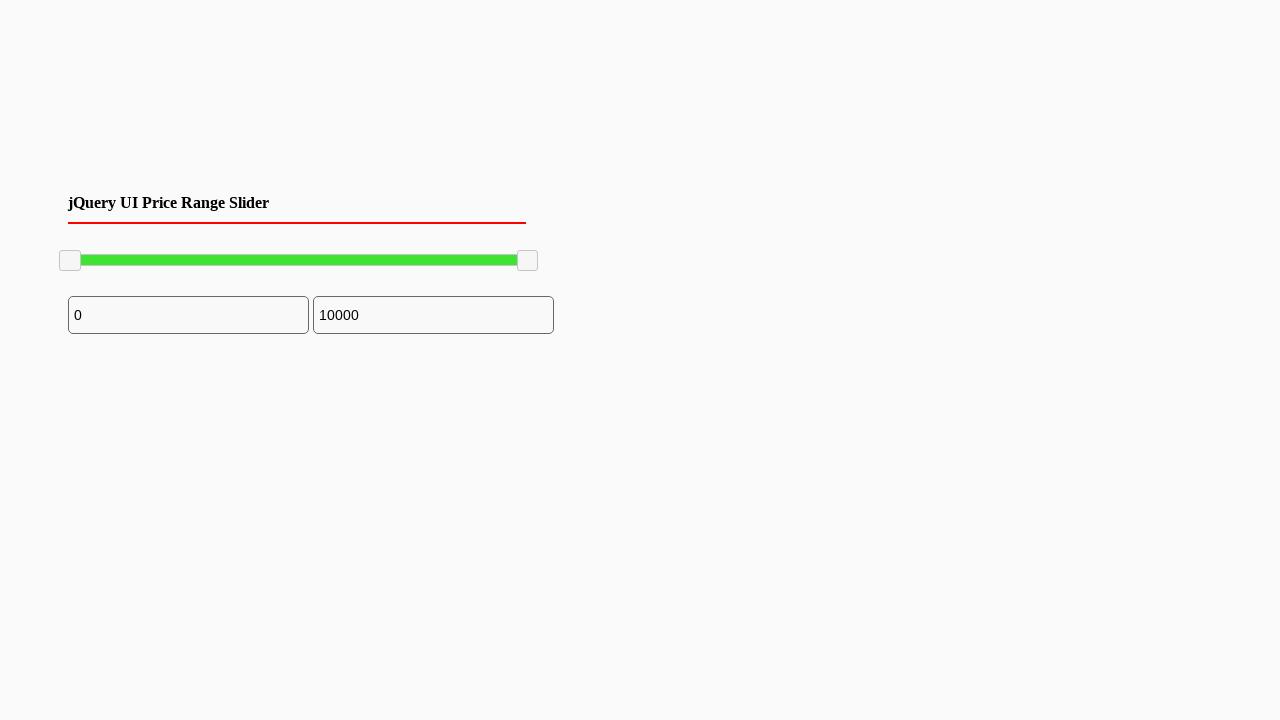

Located maximum price range slider handle
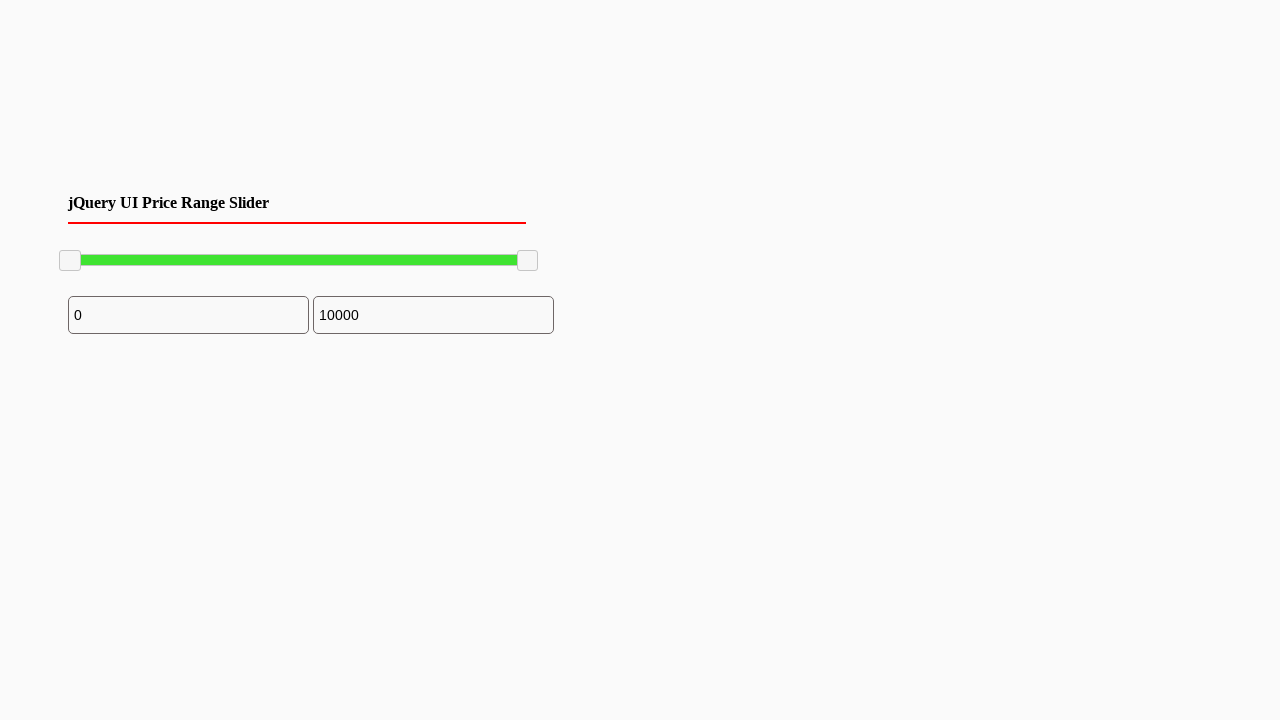

Moved mouse to minimum slider handle at (70, 261)
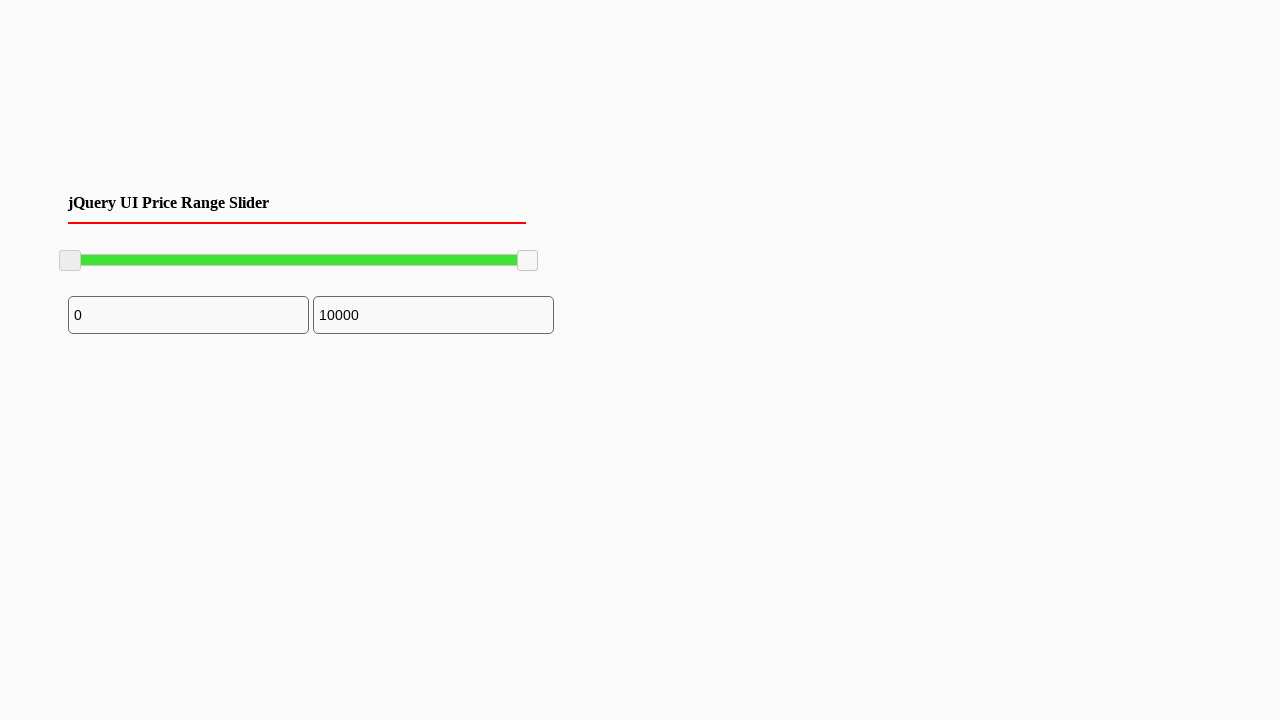

Pressed mouse down on minimum slider handle at (70, 261)
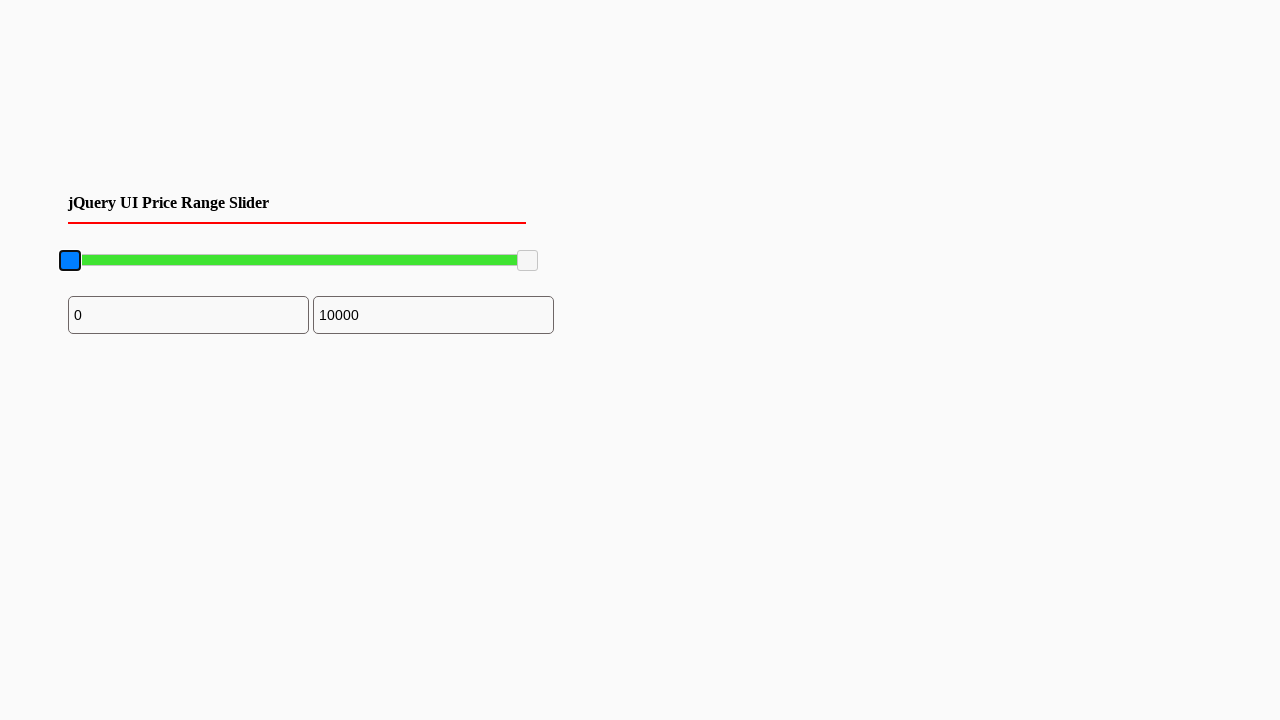

Dragged minimum slider to the right by 100 pixels at (170, 261)
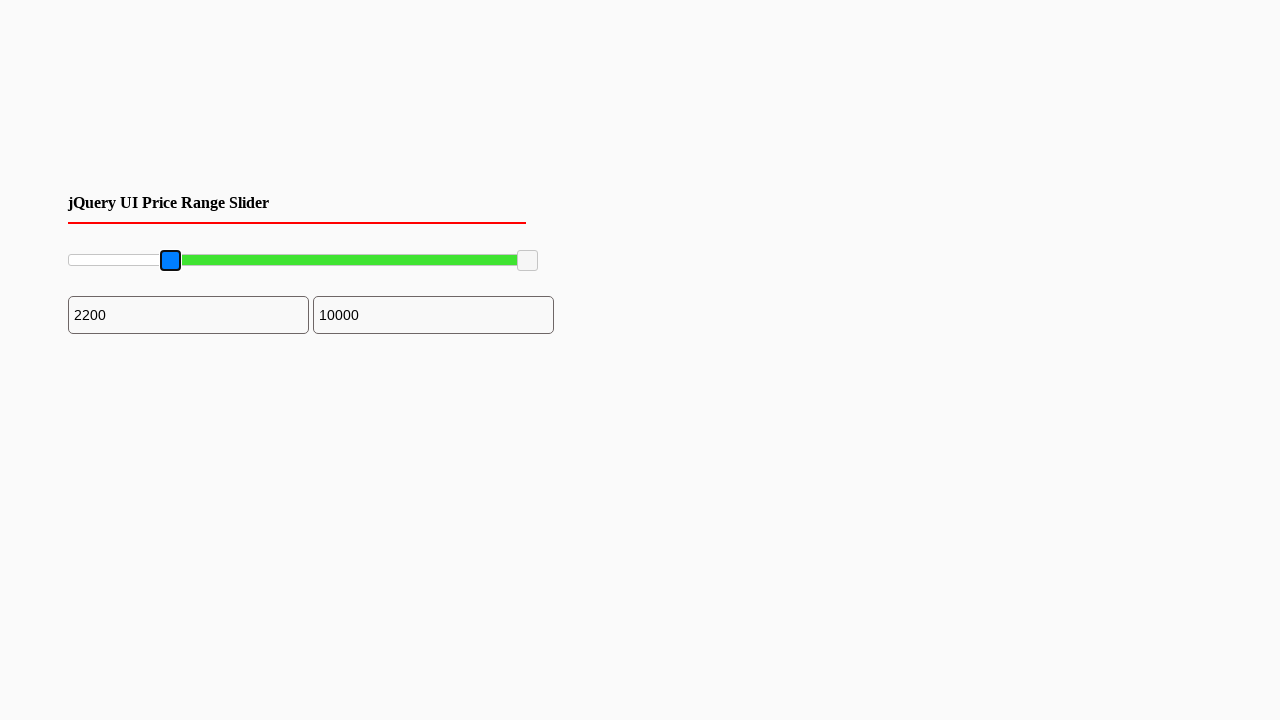

Released mouse on minimum slider - drag complete at (170, 261)
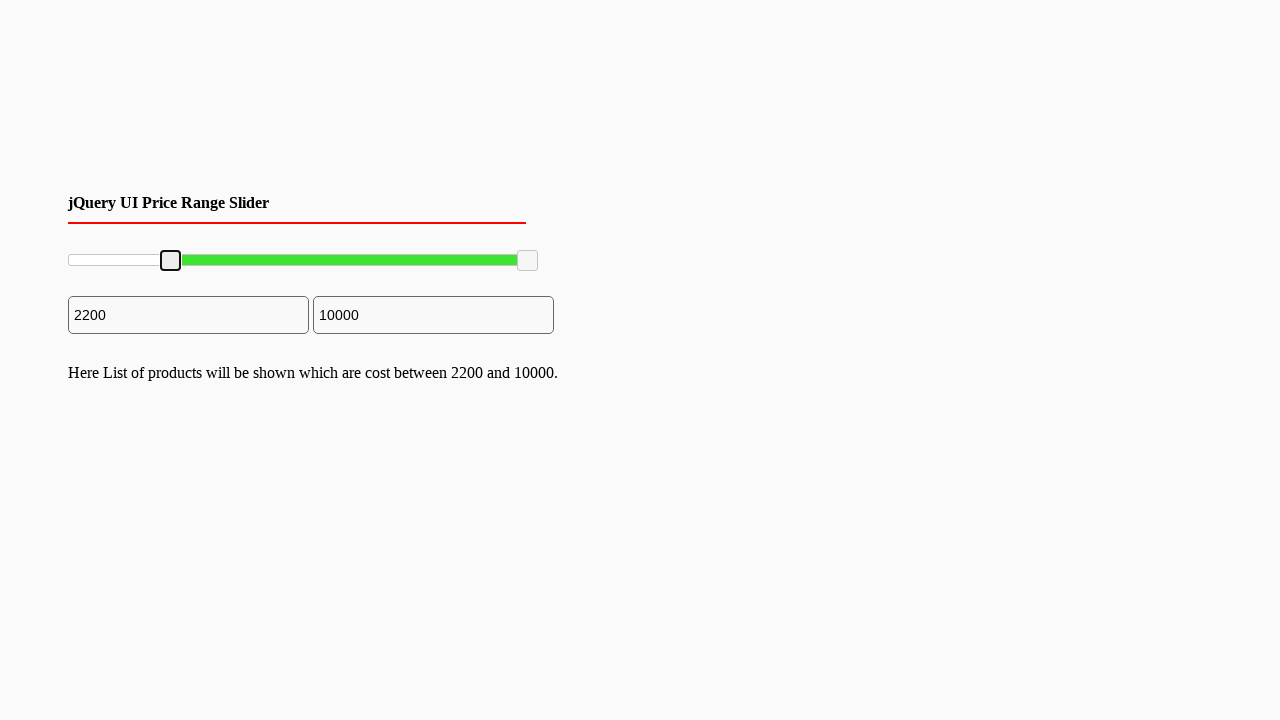

Moved mouse to maximum slider handle at (528, 261)
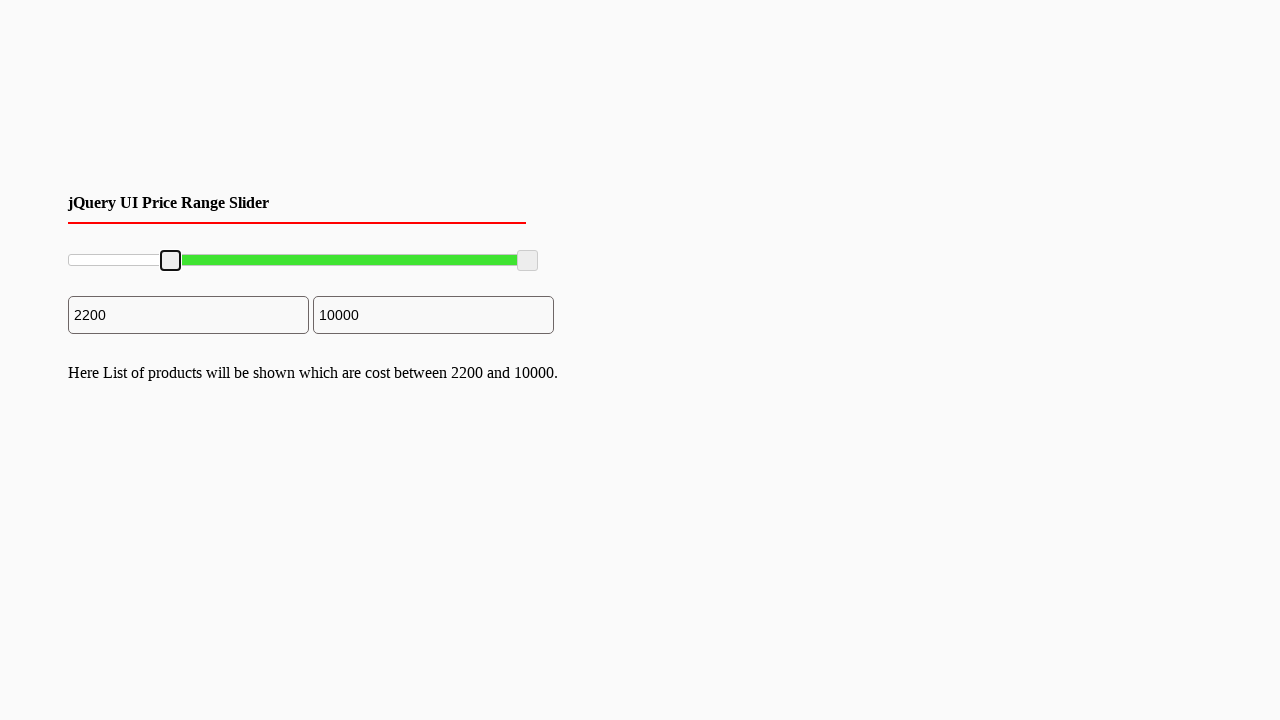

Pressed mouse down on maximum slider handle at (528, 261)
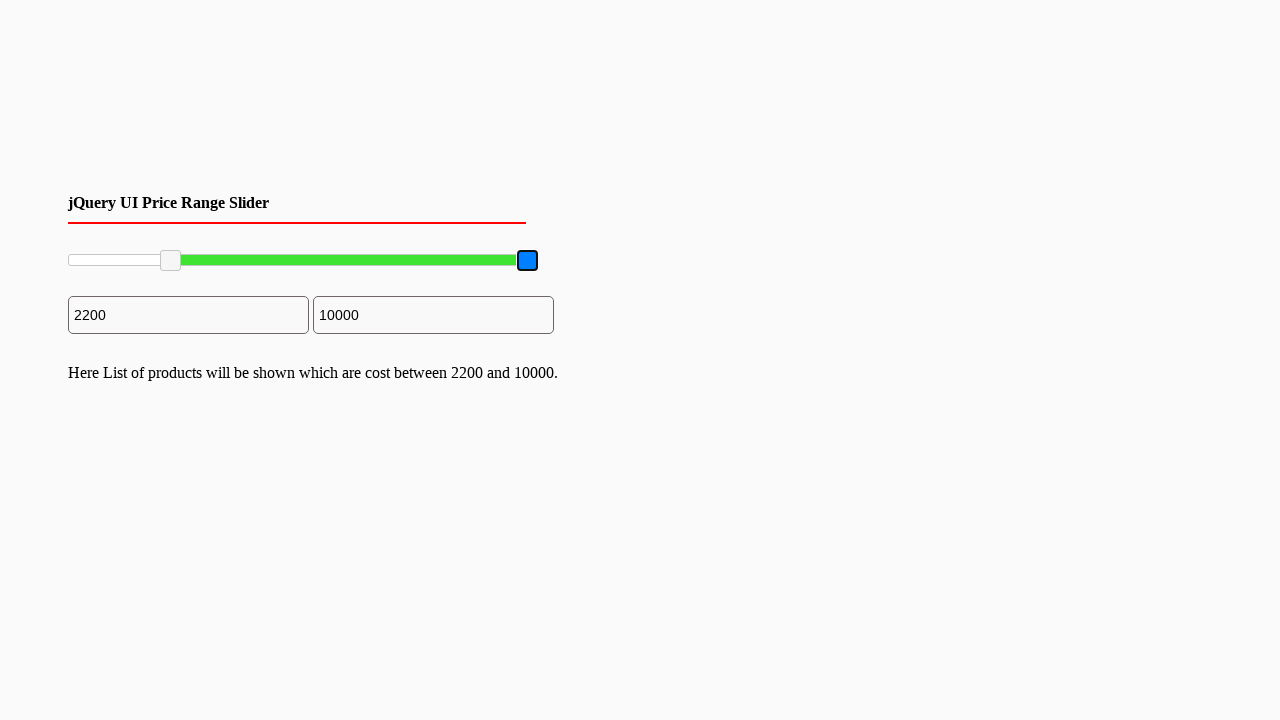

Dragged maximum slider to the left by 100 pixels at (428, 261)
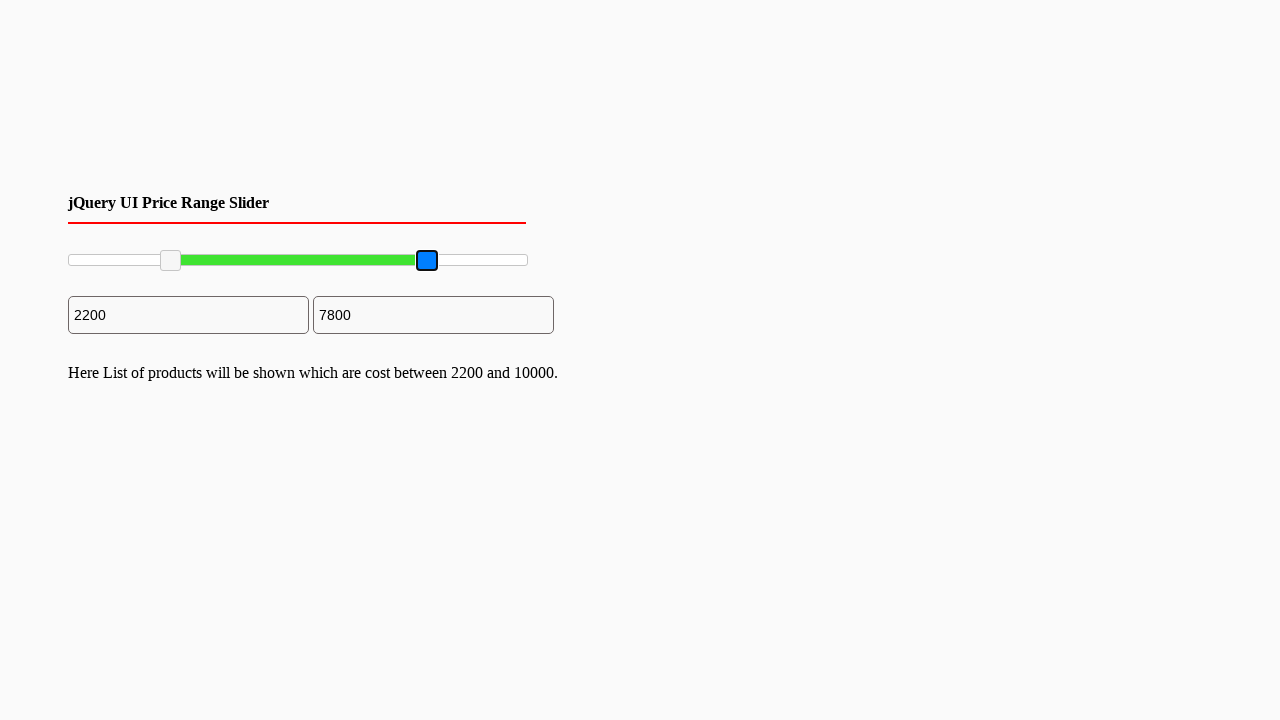

Released mouse on maximum slider - drag complete at (428, 261)
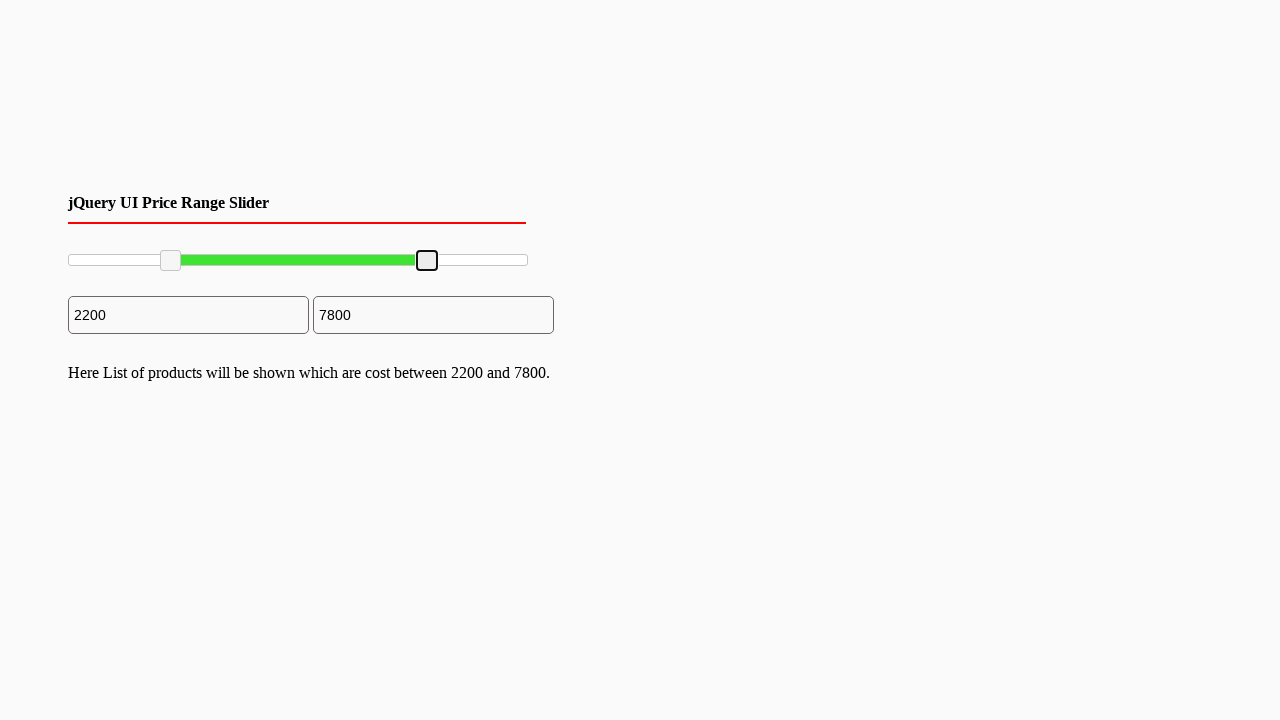

Opened new browser tab
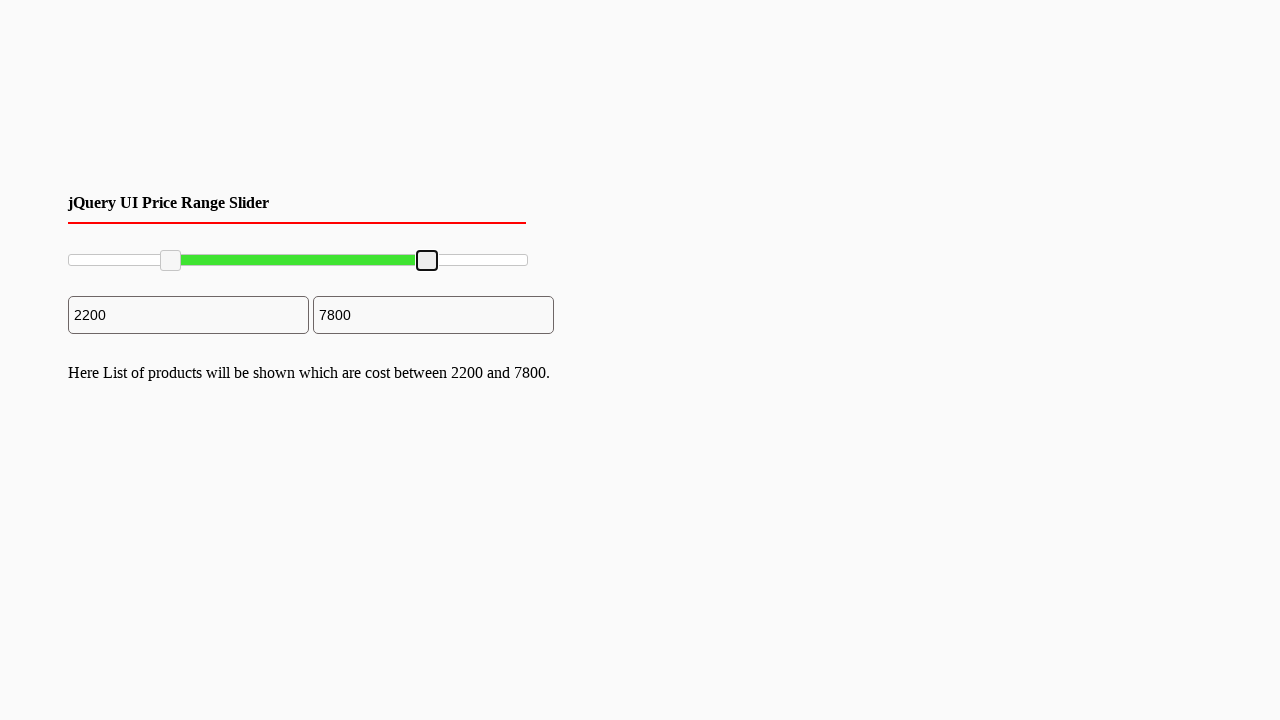

Navigated to text comparison website
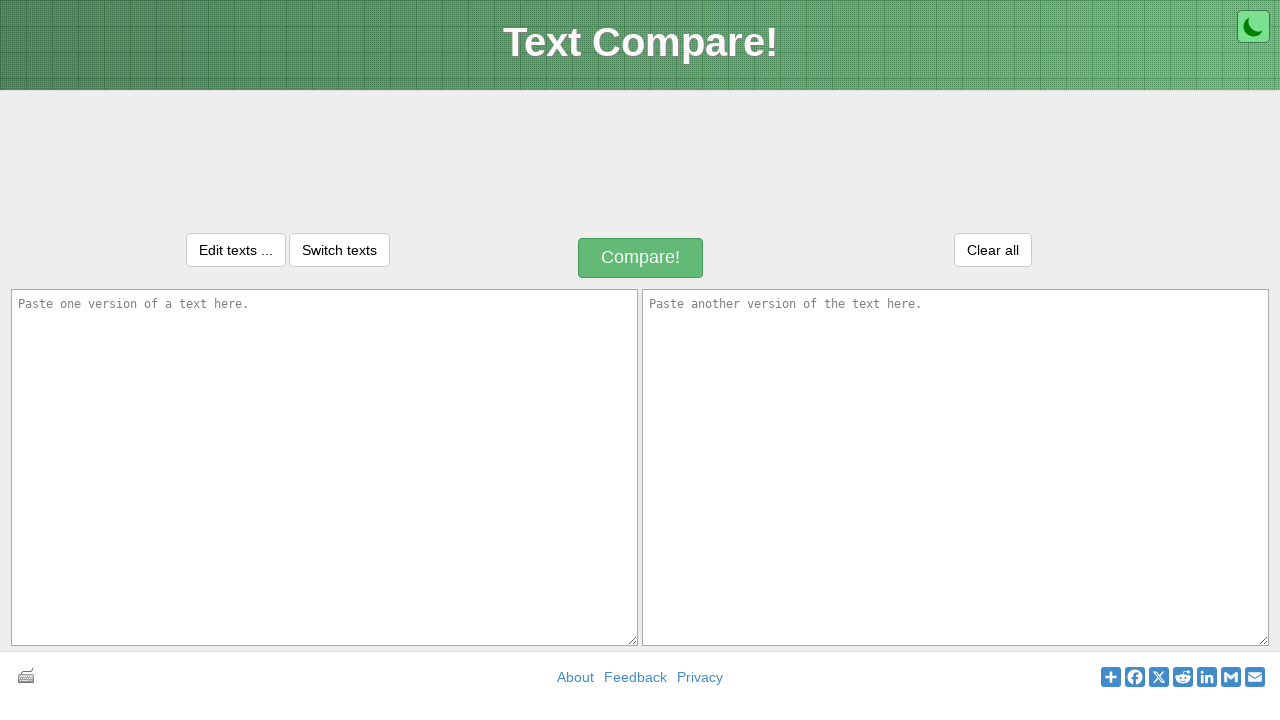

Located first textarea element
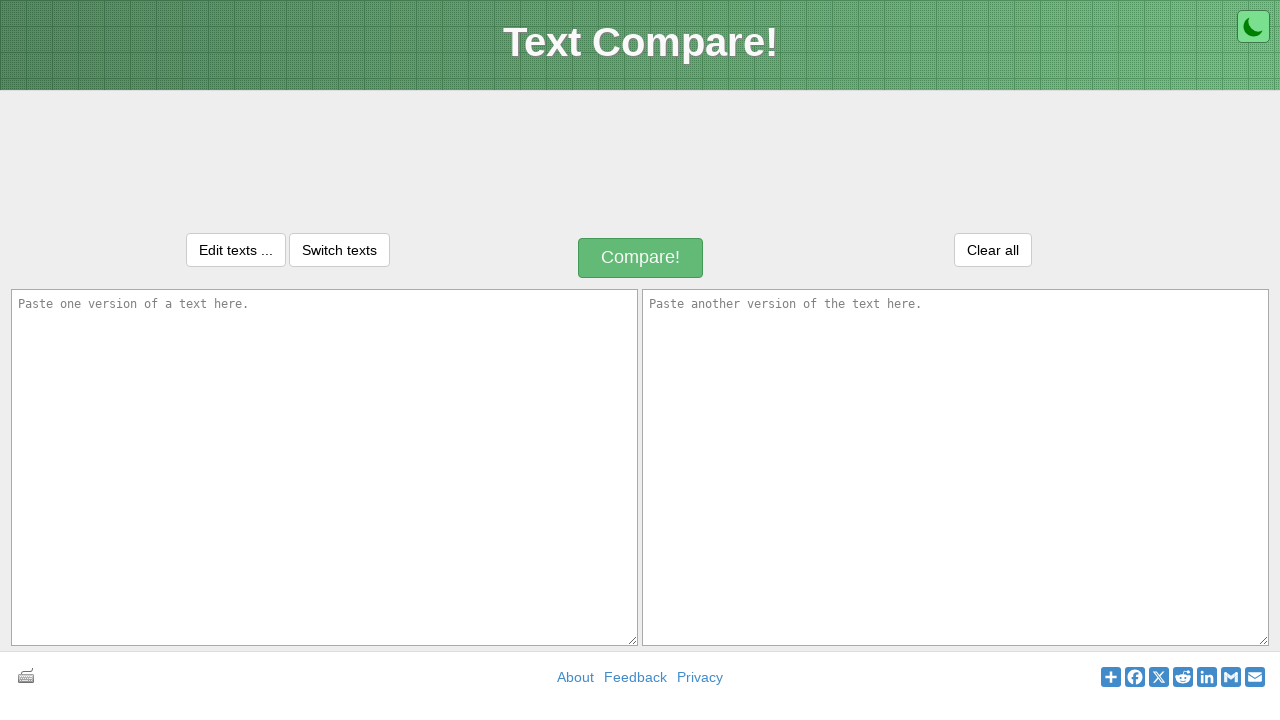

Filled first textarea with 'Selenium' on #inputText1
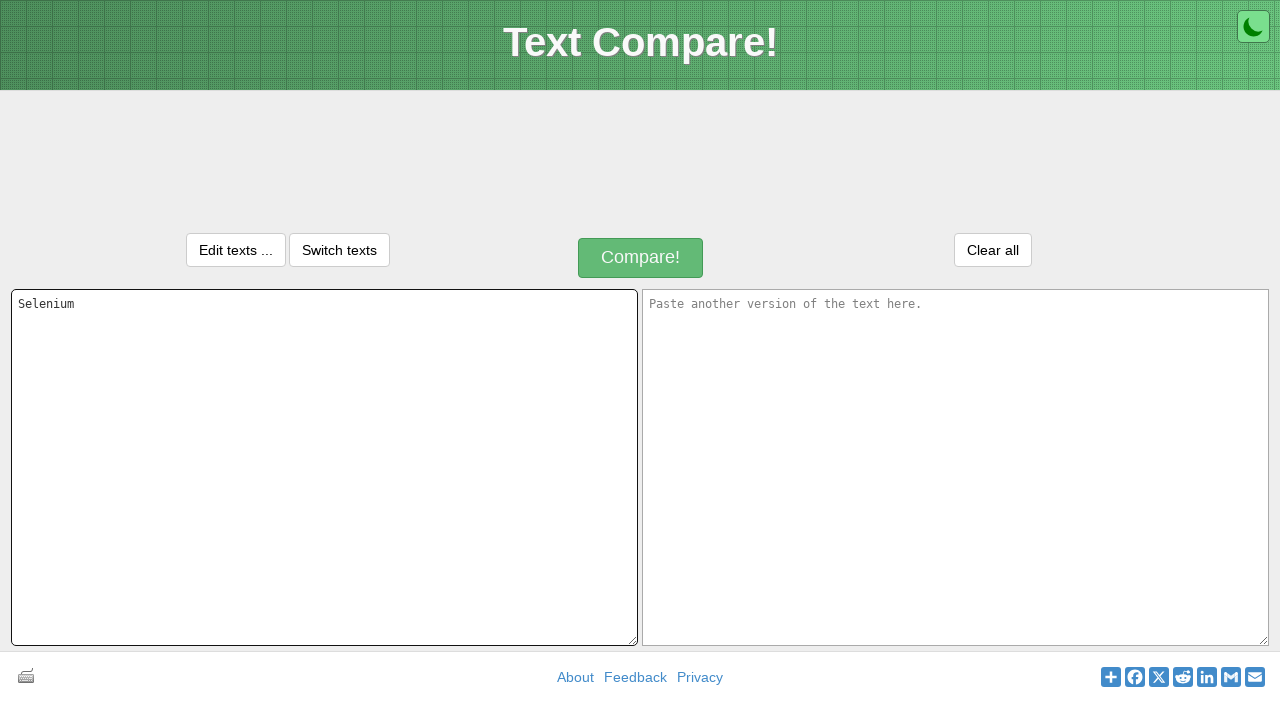

Selected all text in textarea using Ctrl+A on #inputText1
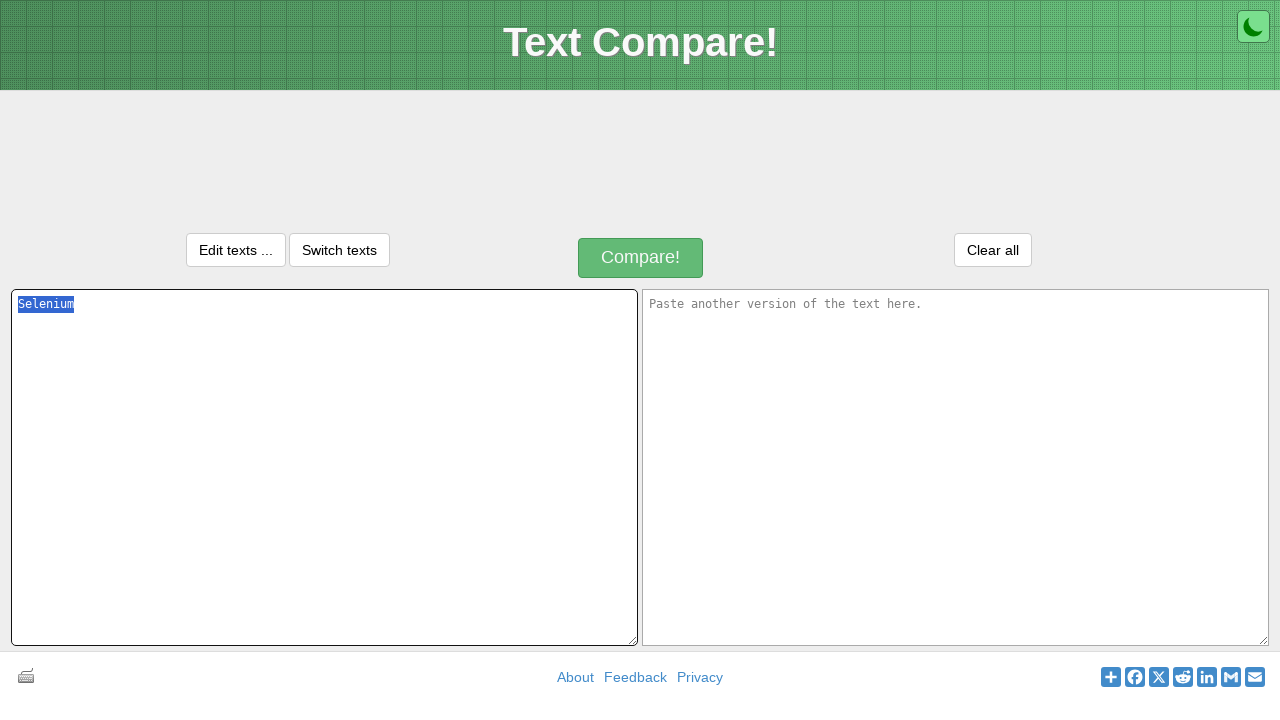

Copied text from textarea using Ctrl+C on #inputText1
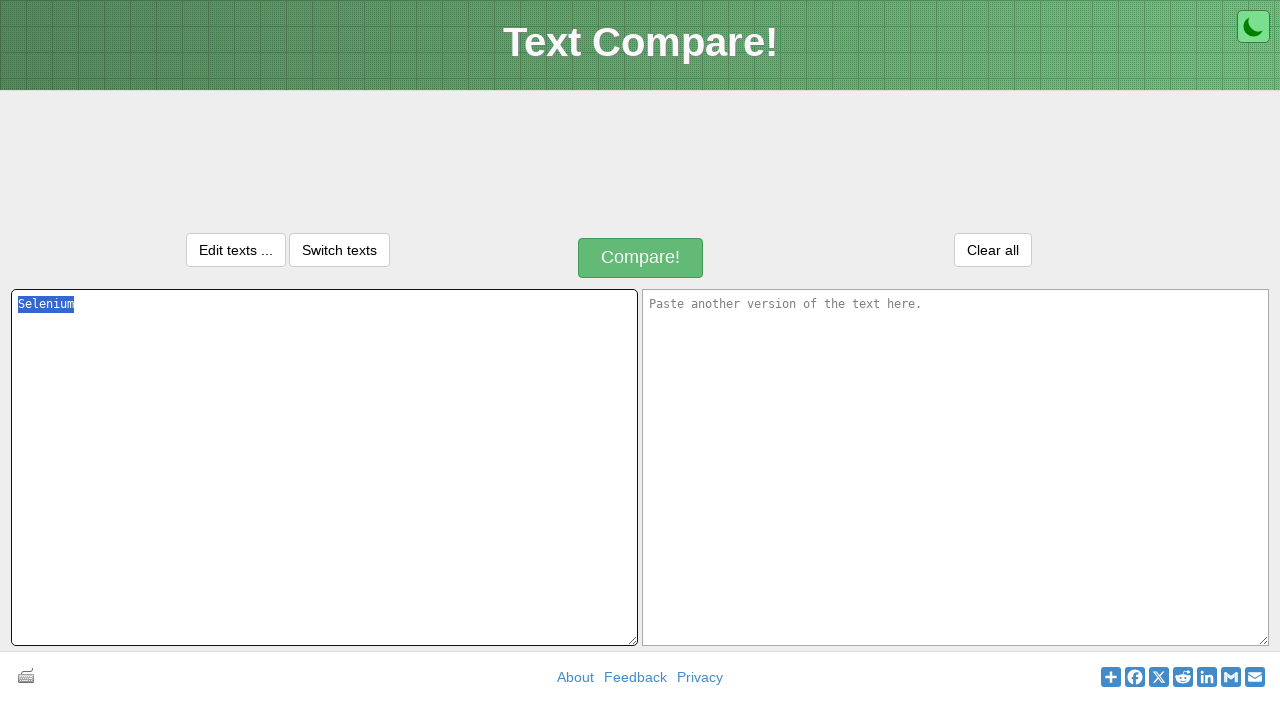

Pressed Tab to move to next element on #inputText1
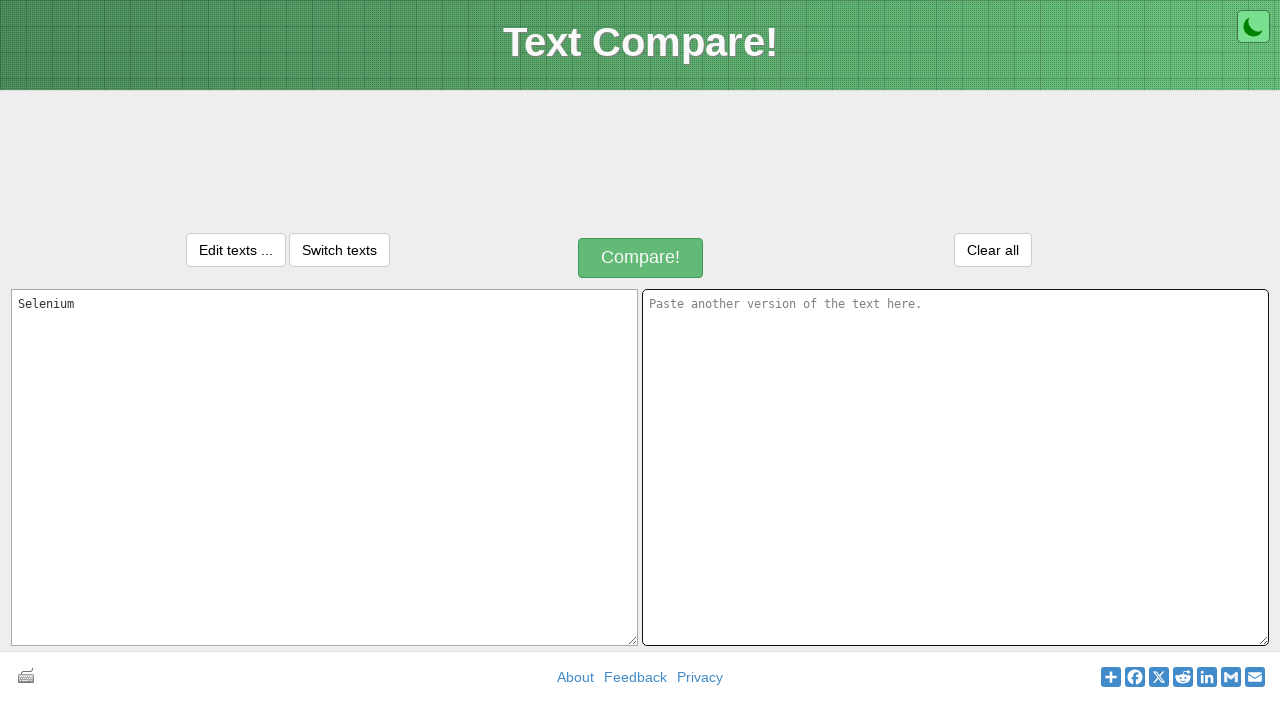

Pasted copied text using Ctrl+V into second textarea
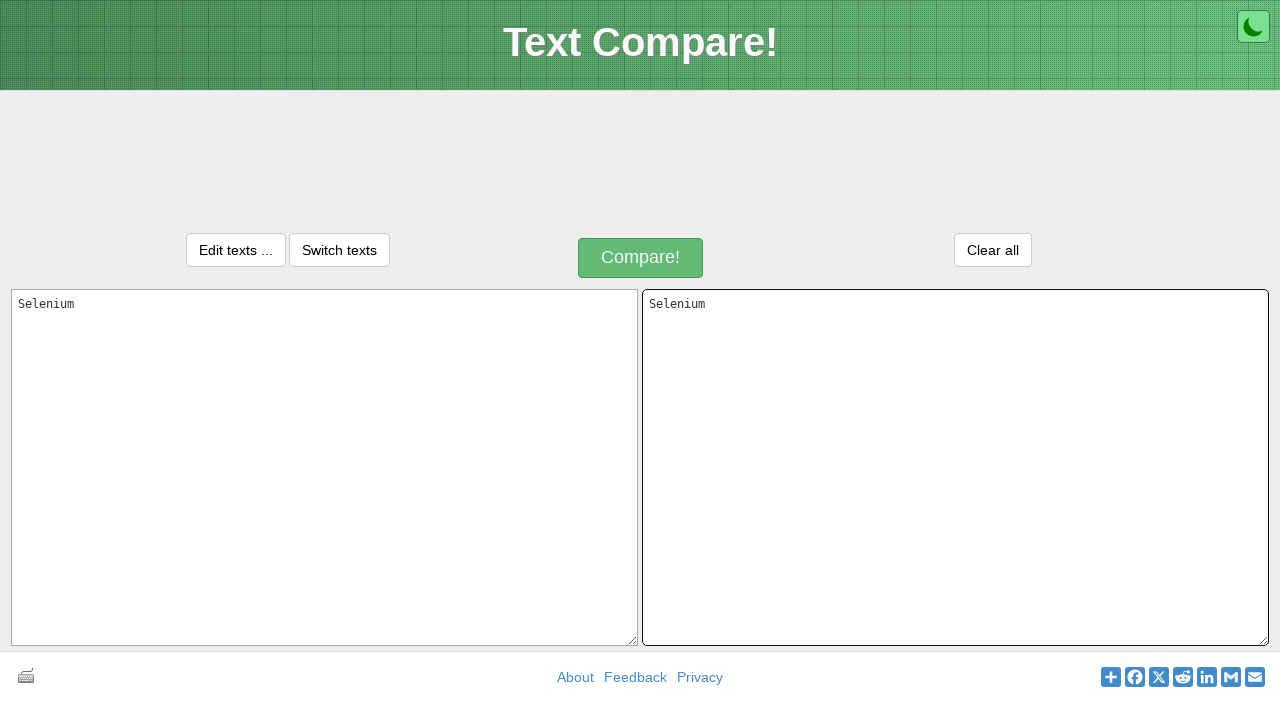

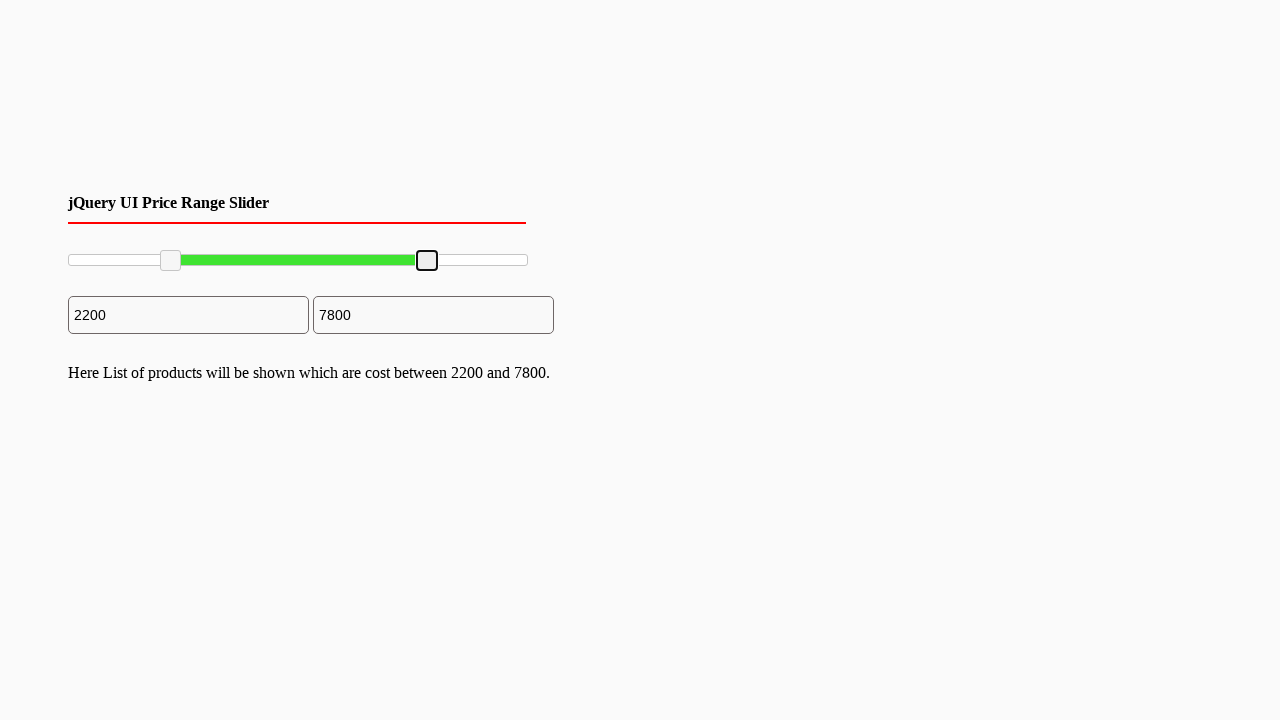